Navigates to the university study programs page and verifies that study program links exist and are clickable

Starting URL: https://www.uni-stuttgart.de/studium/studienangebot/?abschluss=all&fachrichtung=all

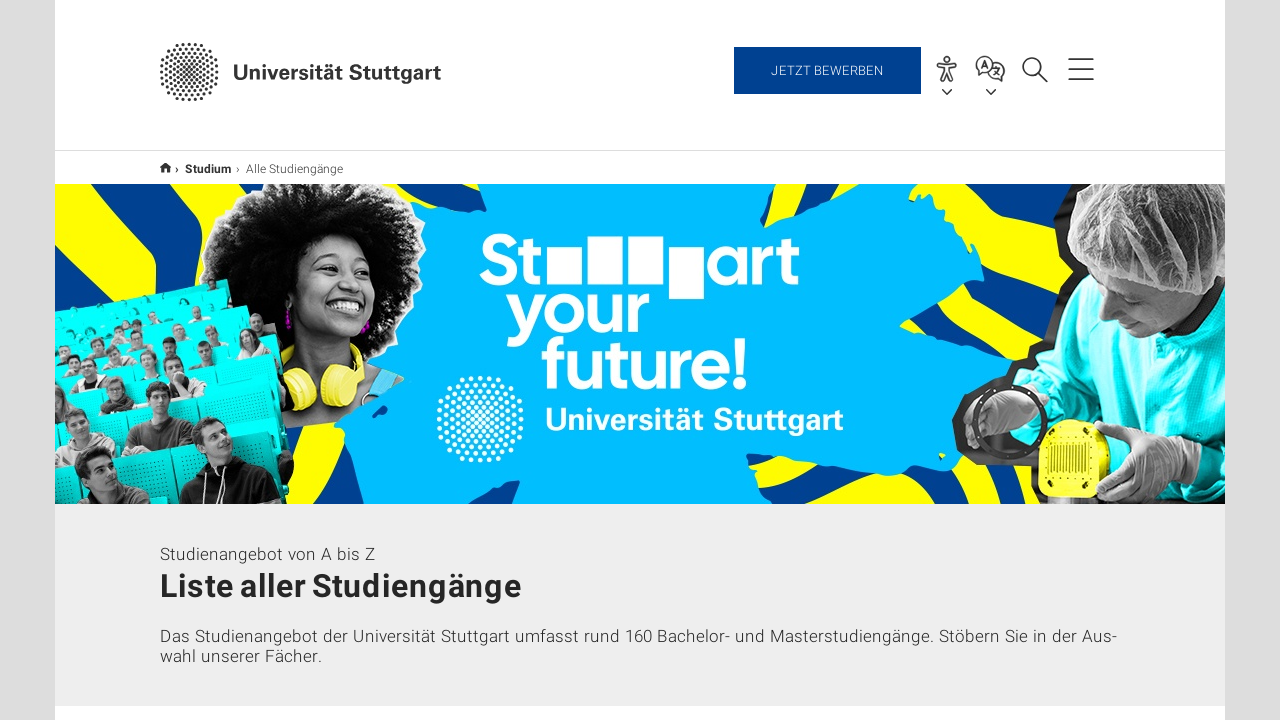

Navigated to university study programs page
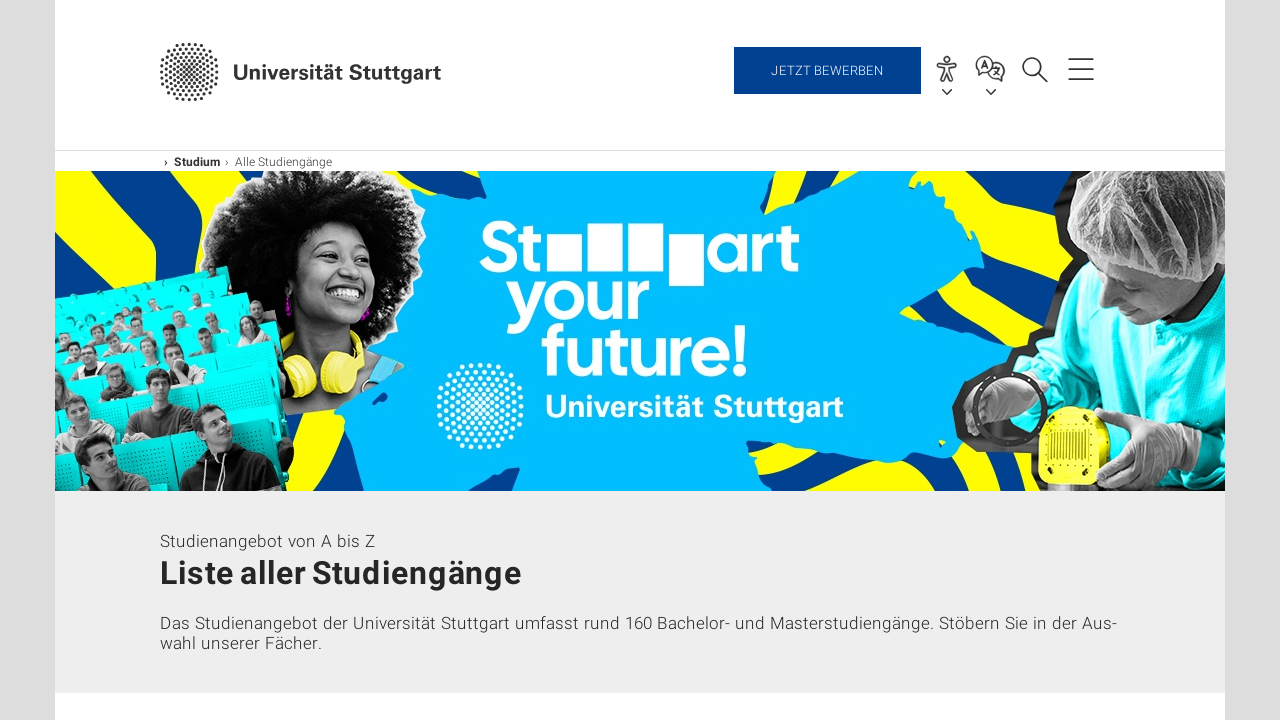

Study program links loaded on page
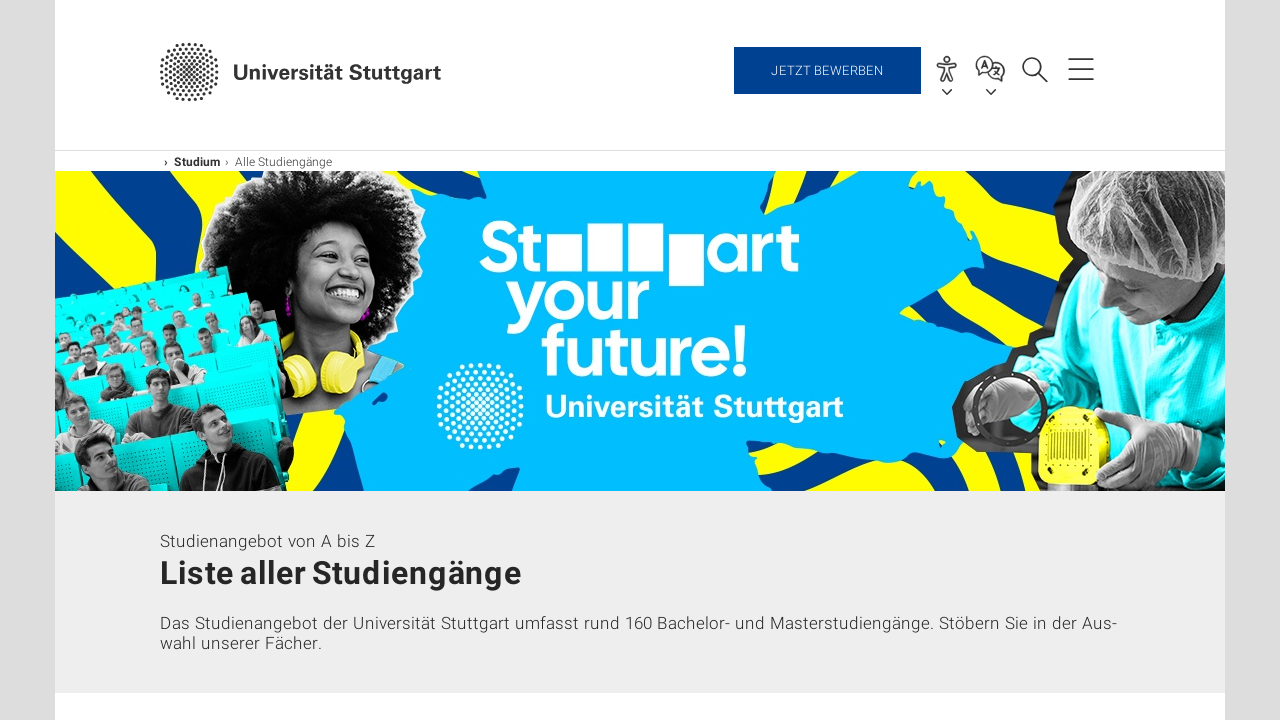

Located first study program link
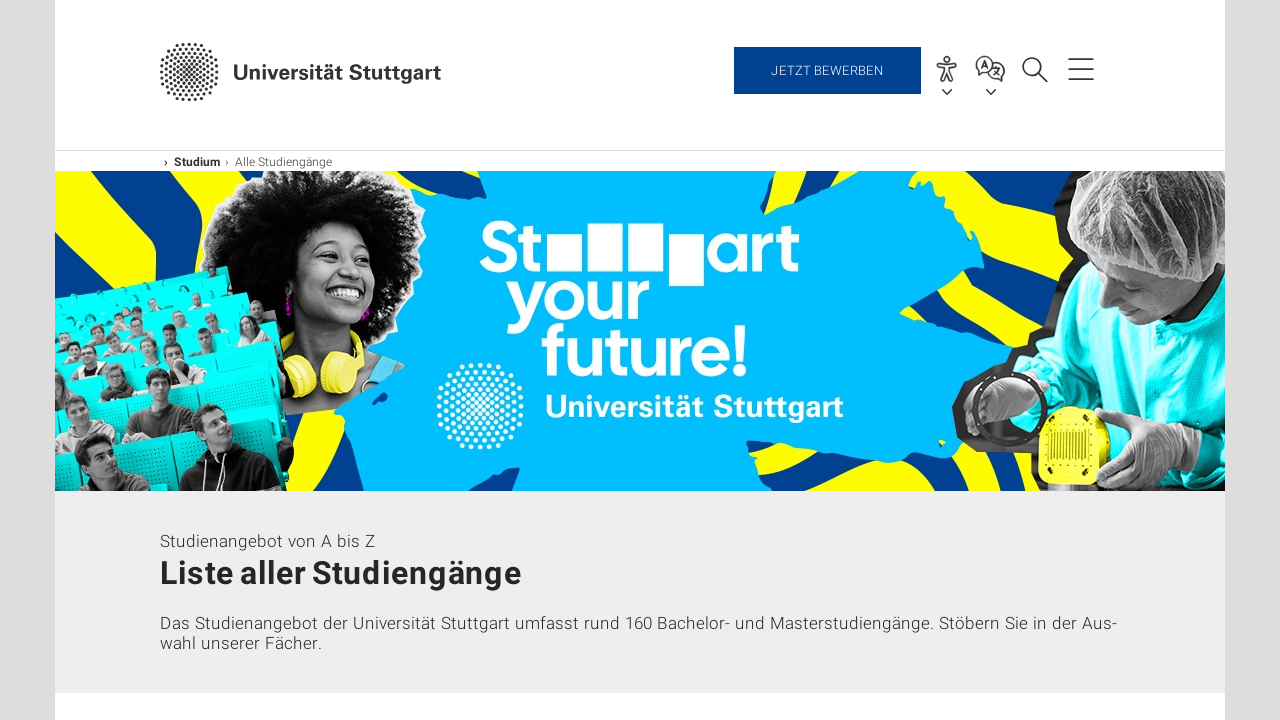

Retrieved href attribute from first link
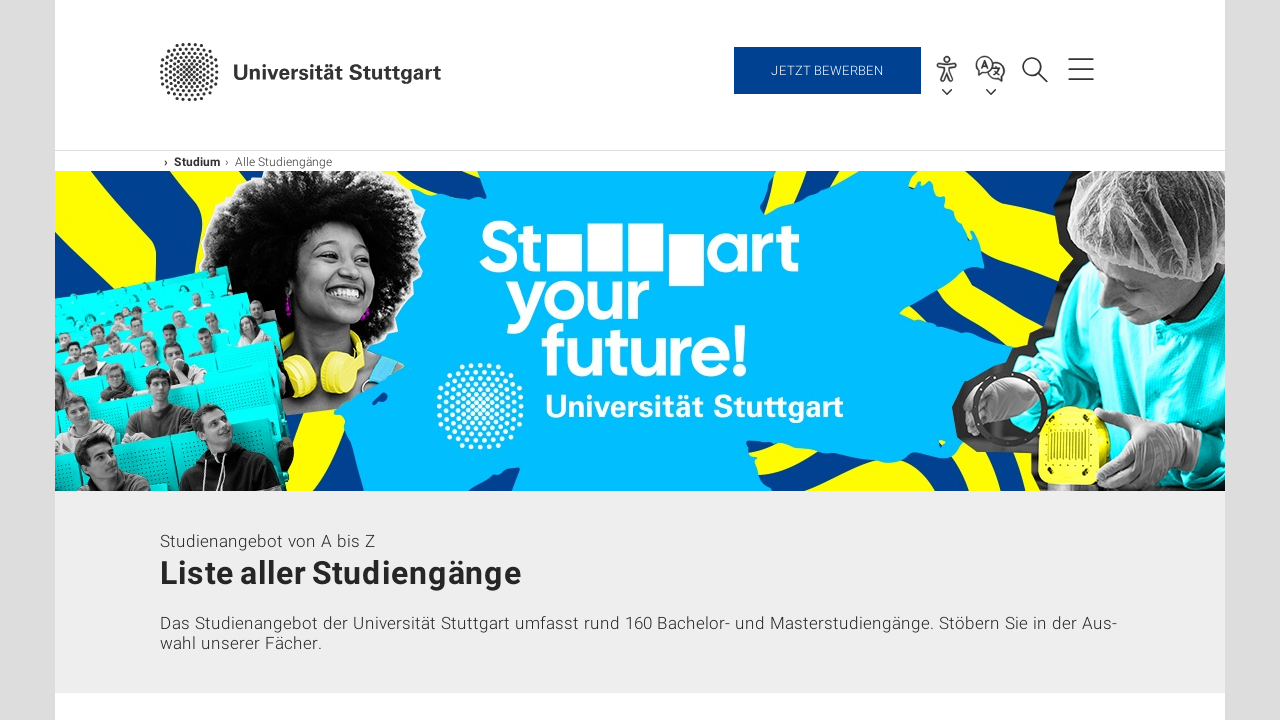

Verified first link has valid href attribute
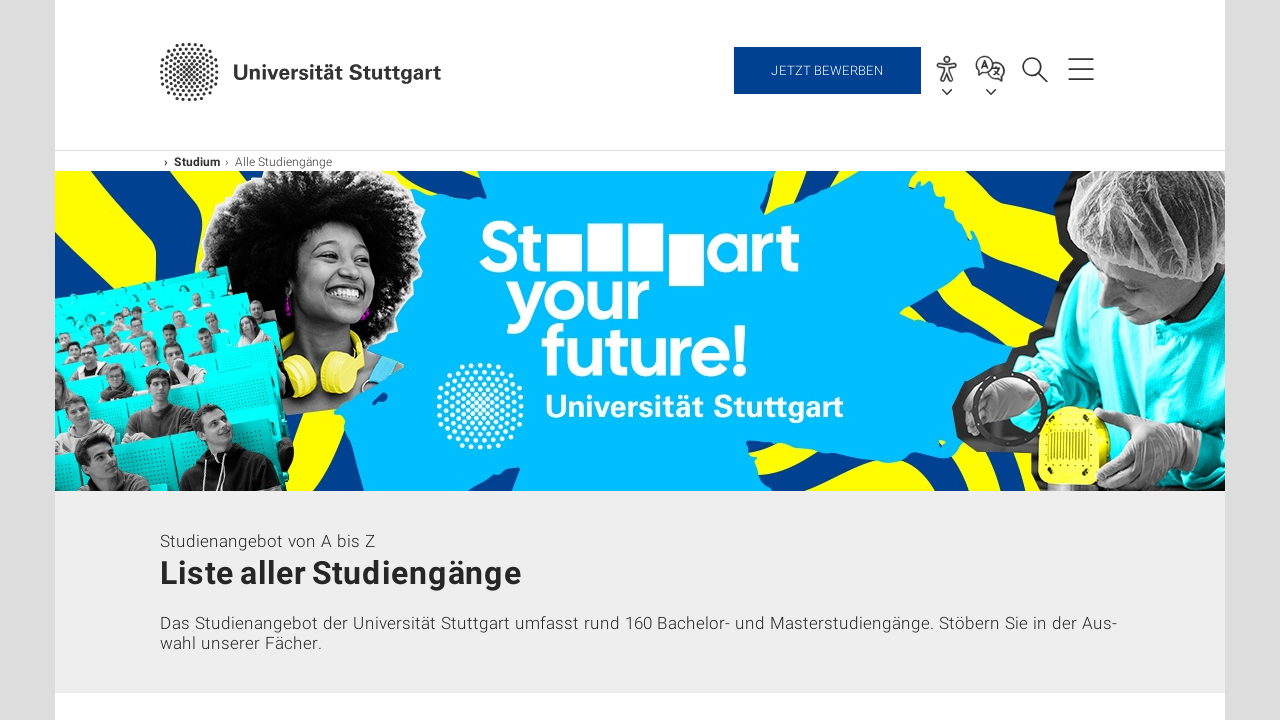

Clicked first study program link at (322, 361) on .studienkurzinfo a >> nth=0
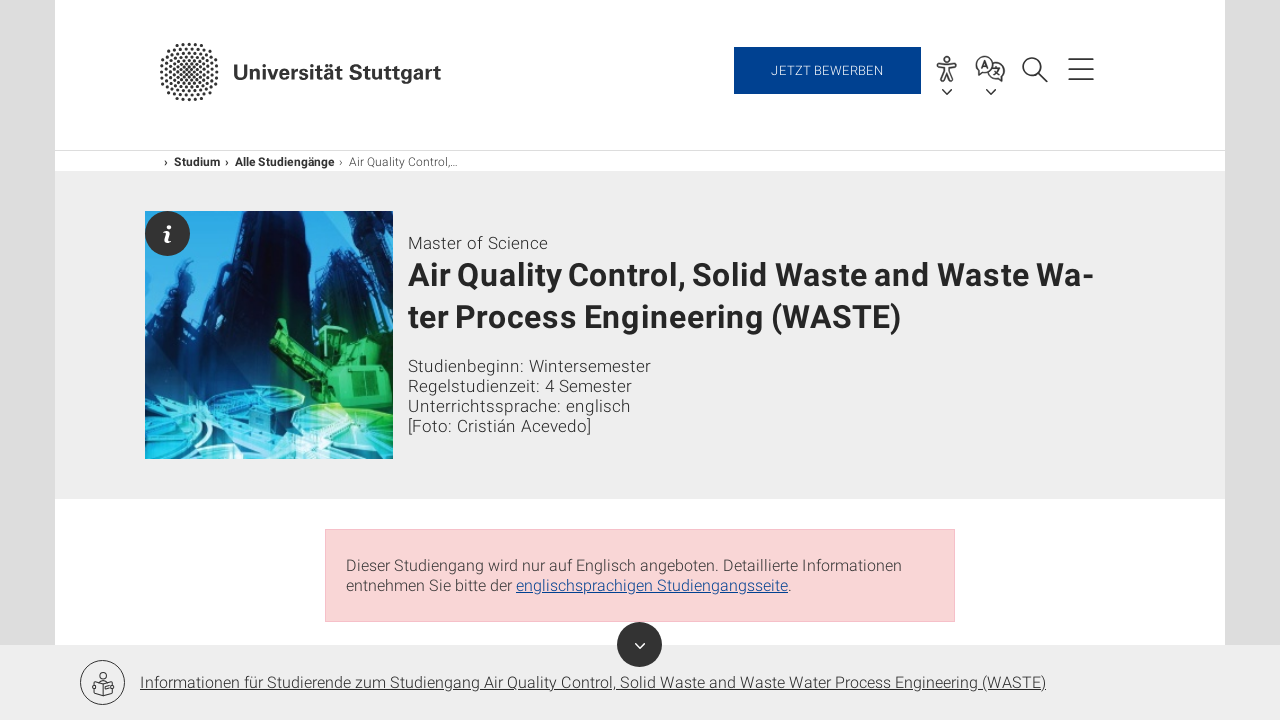

Page navigation completed and DOM content loaded
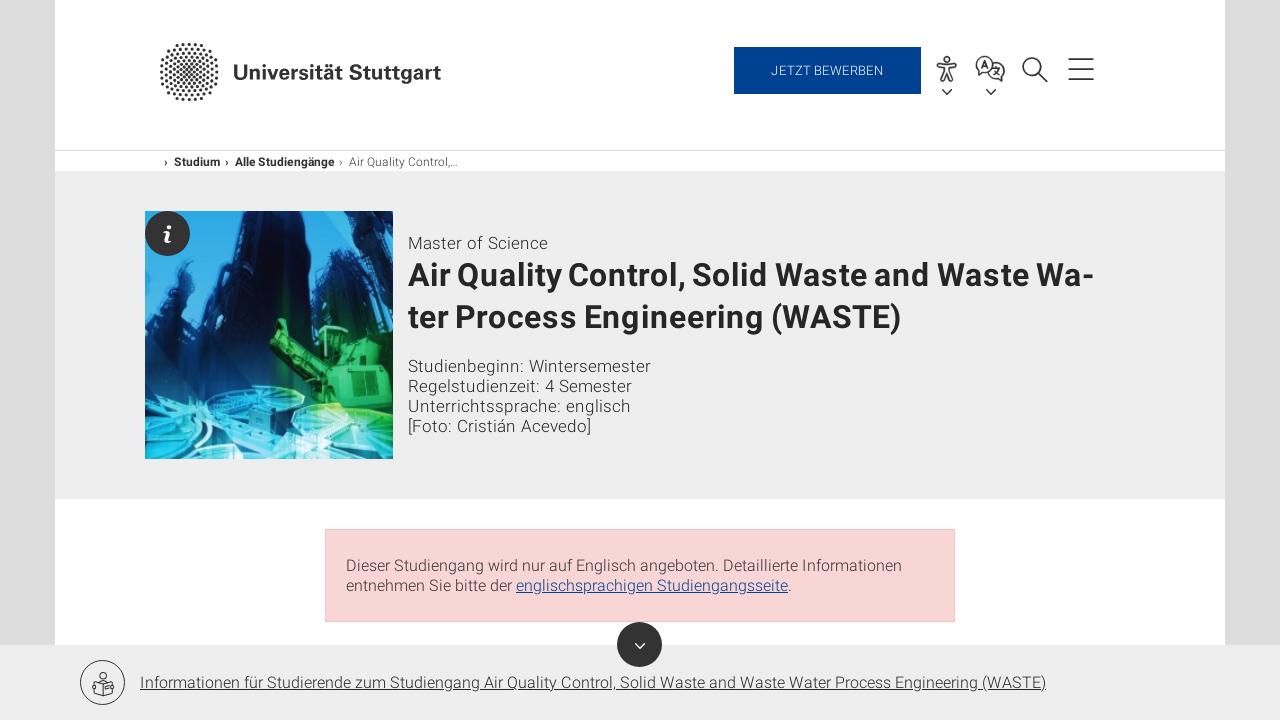

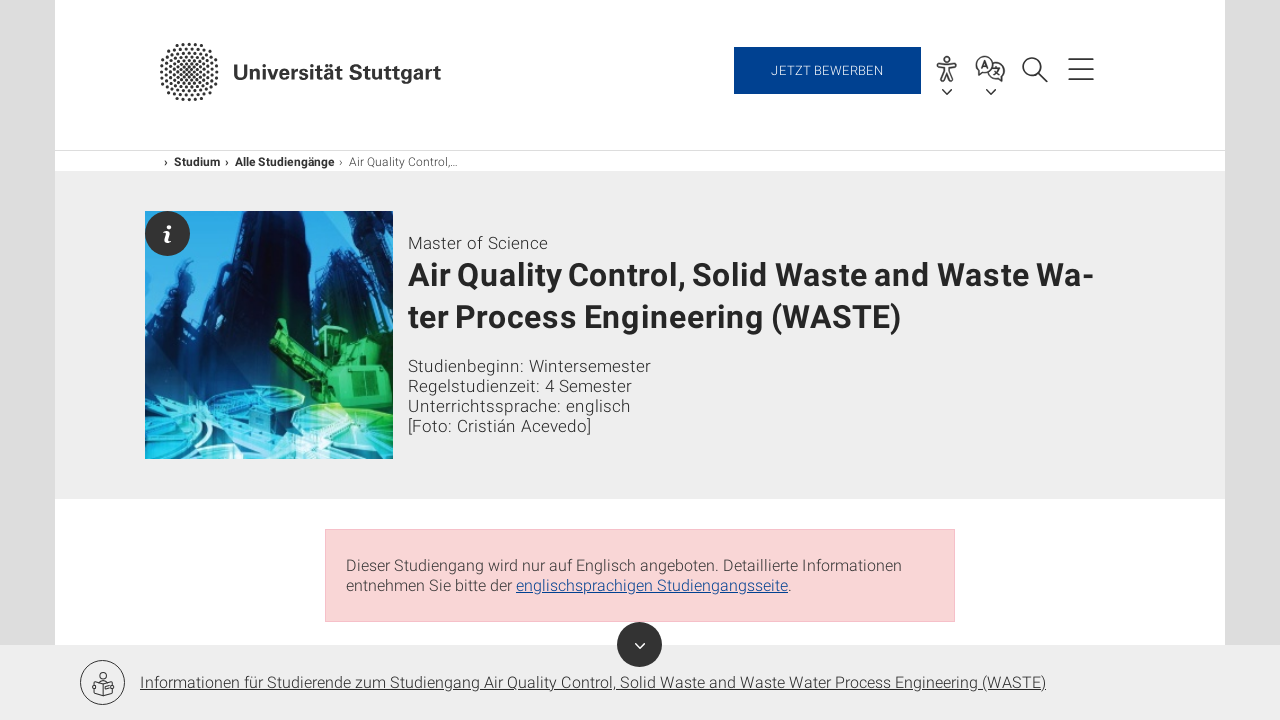